Tests navigation to the Search Languages page by clicking the link and verifying the header text appears correctly

Starting URL: http://www.99-bottles-of-beer.net/

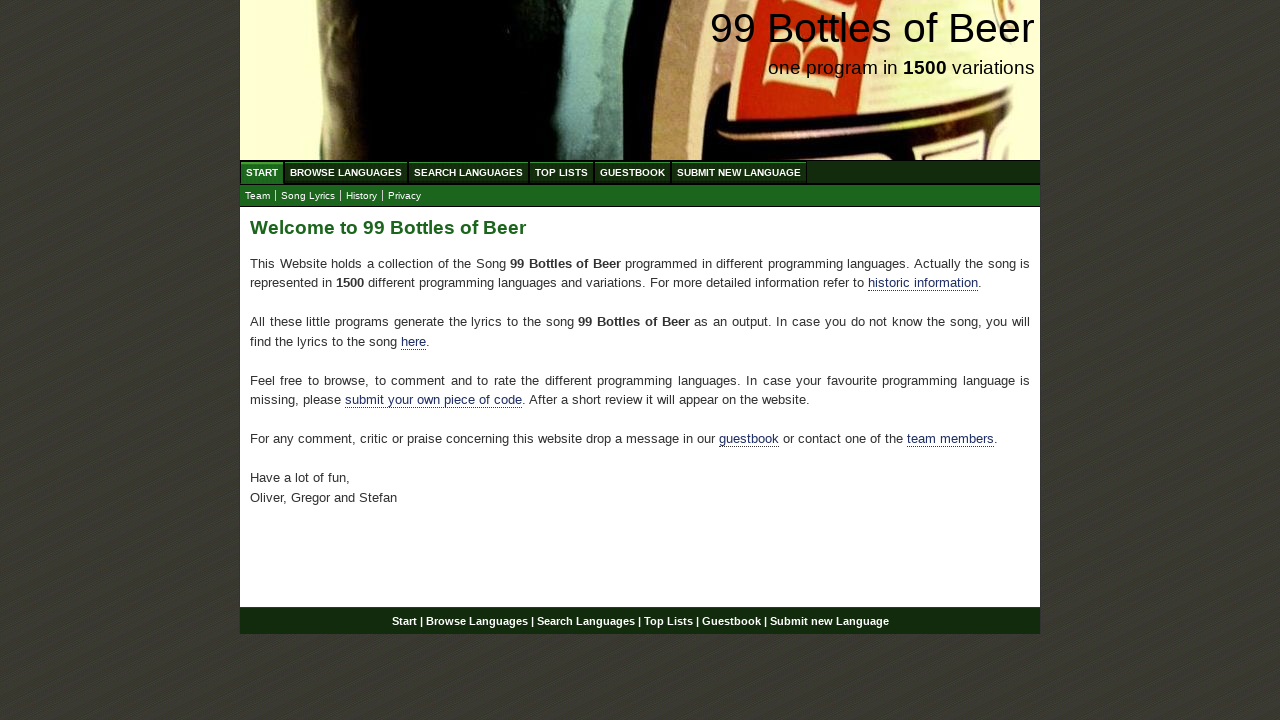

Clicked on the Search Languages link at (468, 172) on a:has-text('Search Languages')
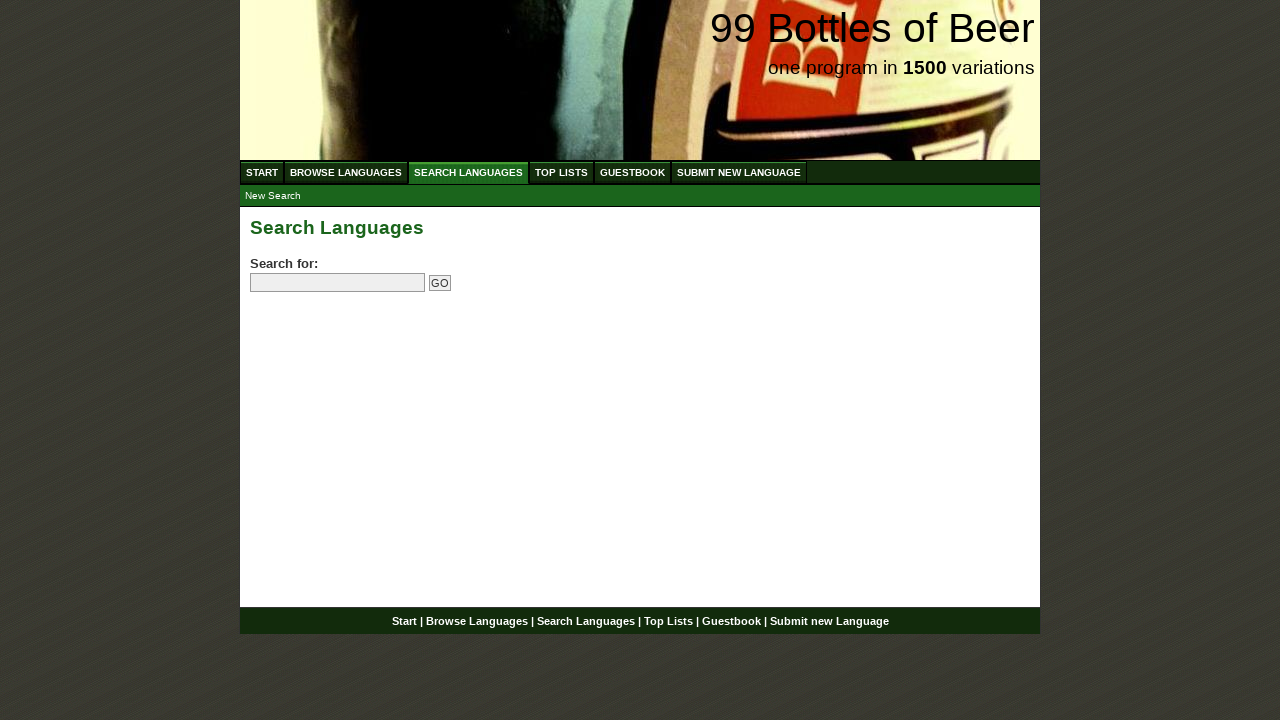

Search Languages header appeared correctly on the page
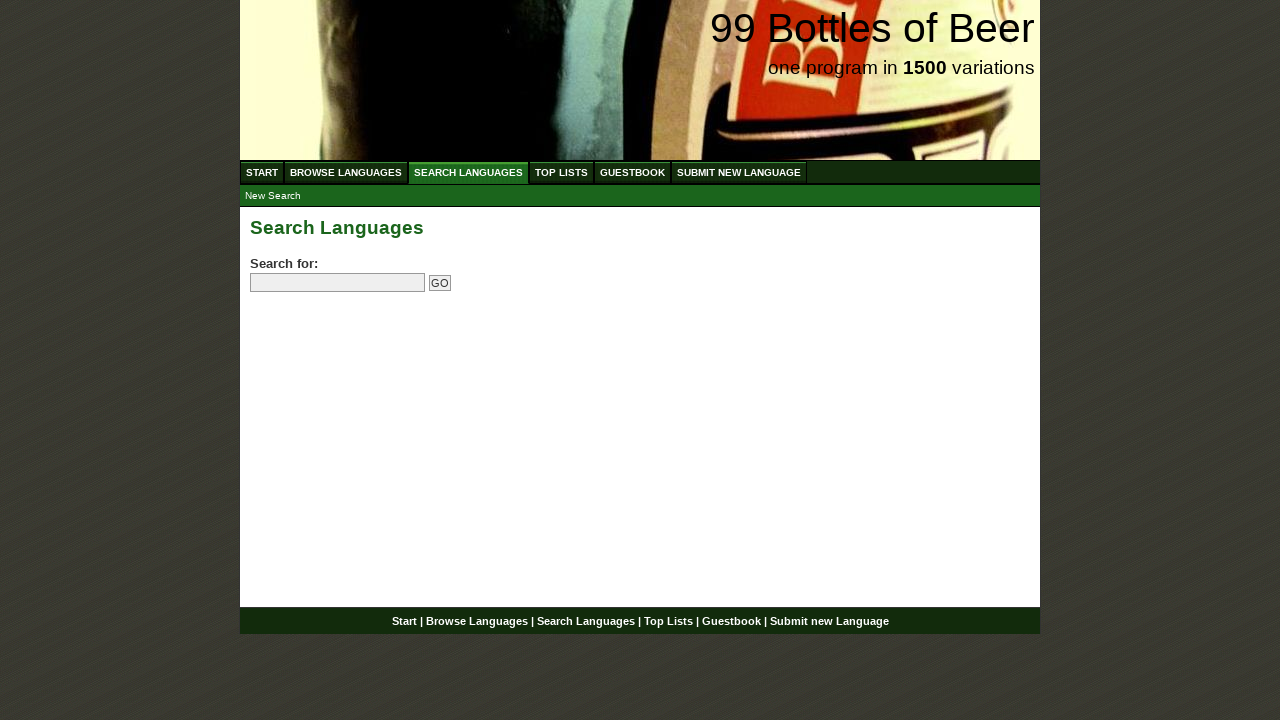

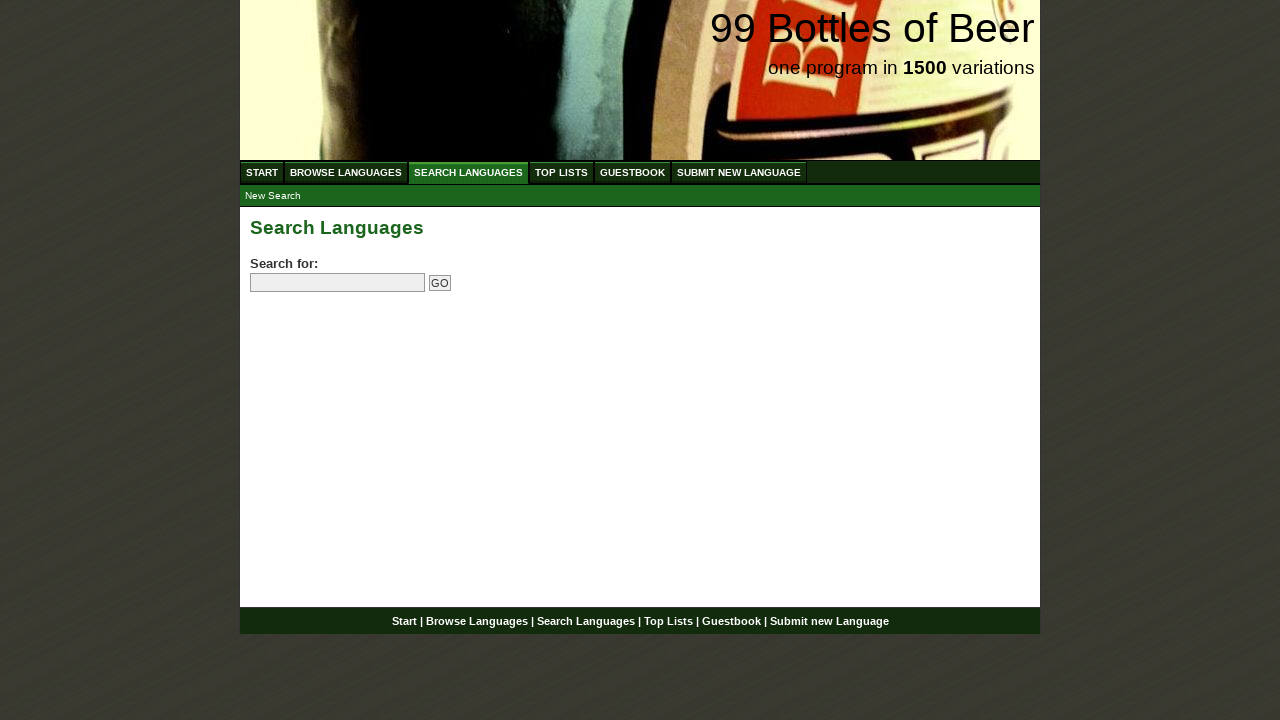